Tests an e-commerce shopping flow by searching for products containing "ber", adding all matching items to cart, proceeding to checkout, and applying a promo code.

Starting URL: https://rahulshettyacademy.com/seleniumPractise/

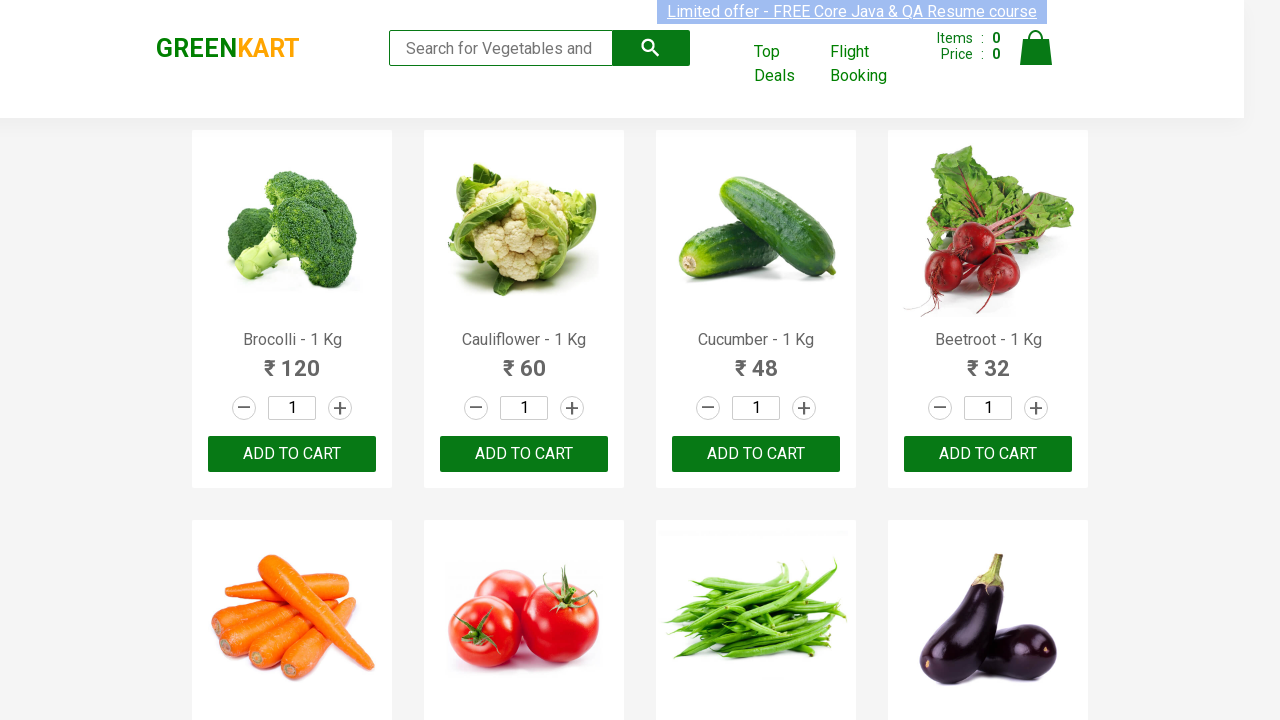

Filled search field with 'ber' to find products on input.search-keyword
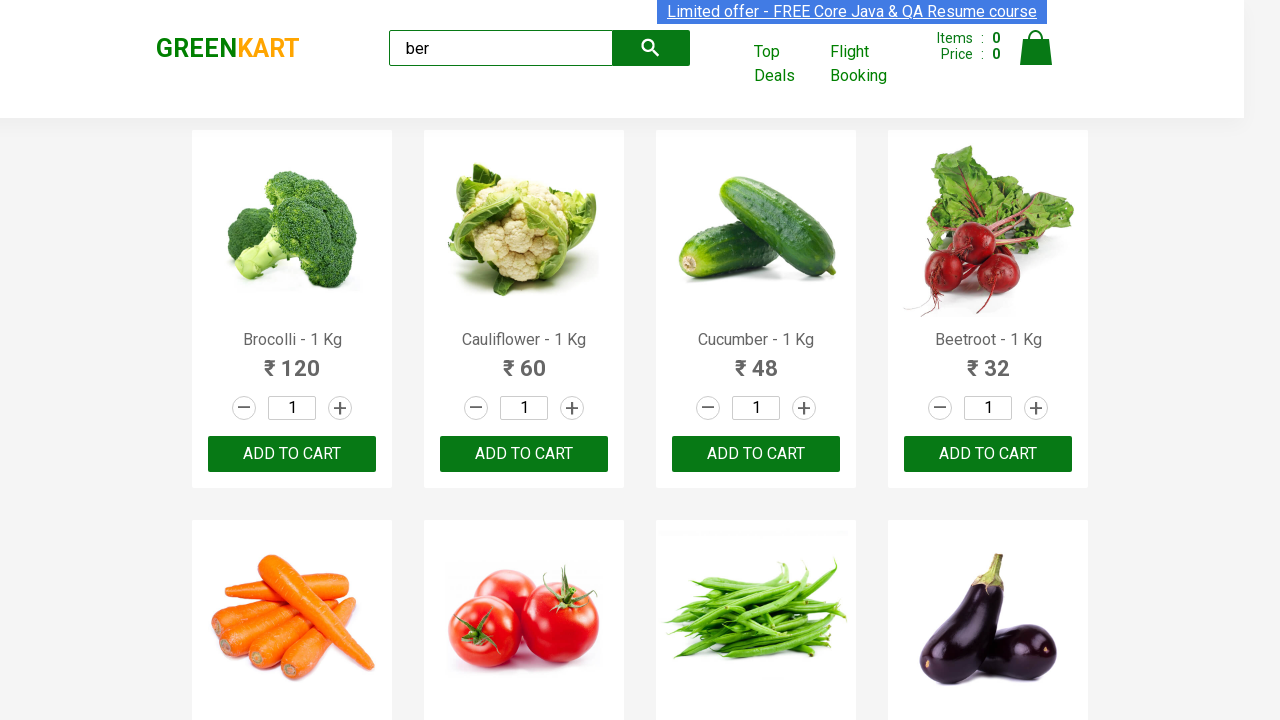

Waited for search results to load
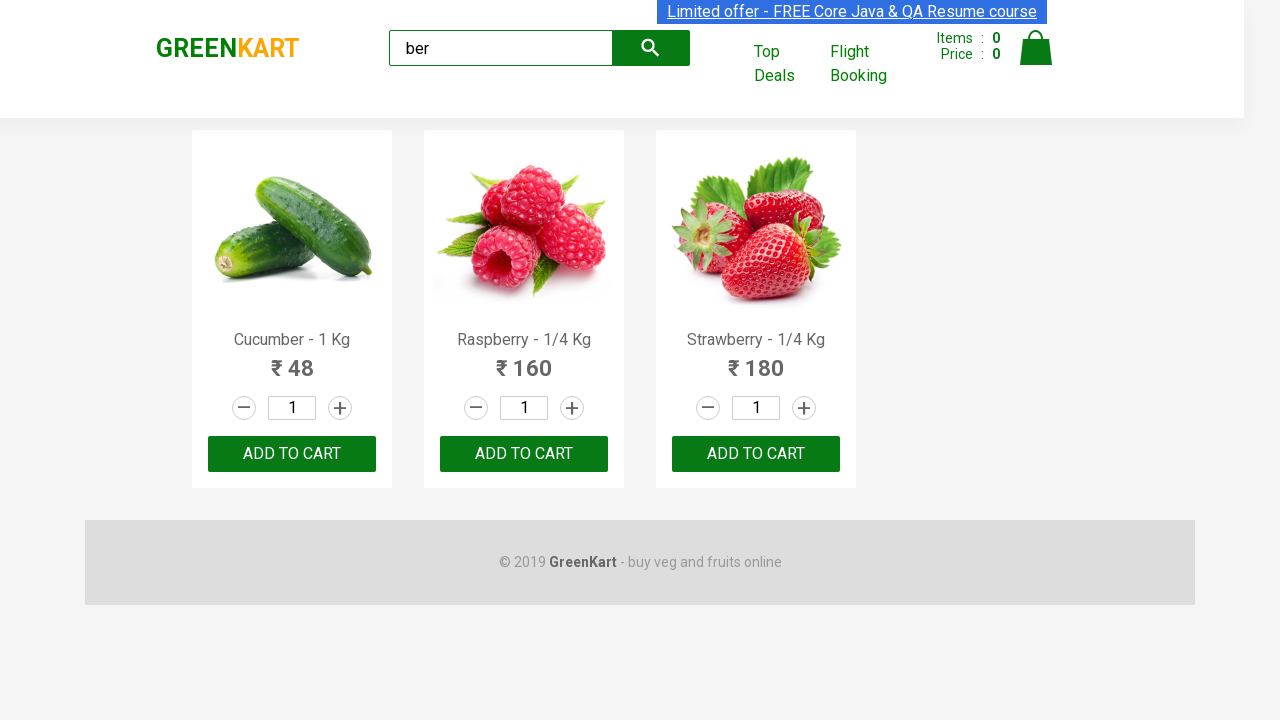

Product cards appeared on page
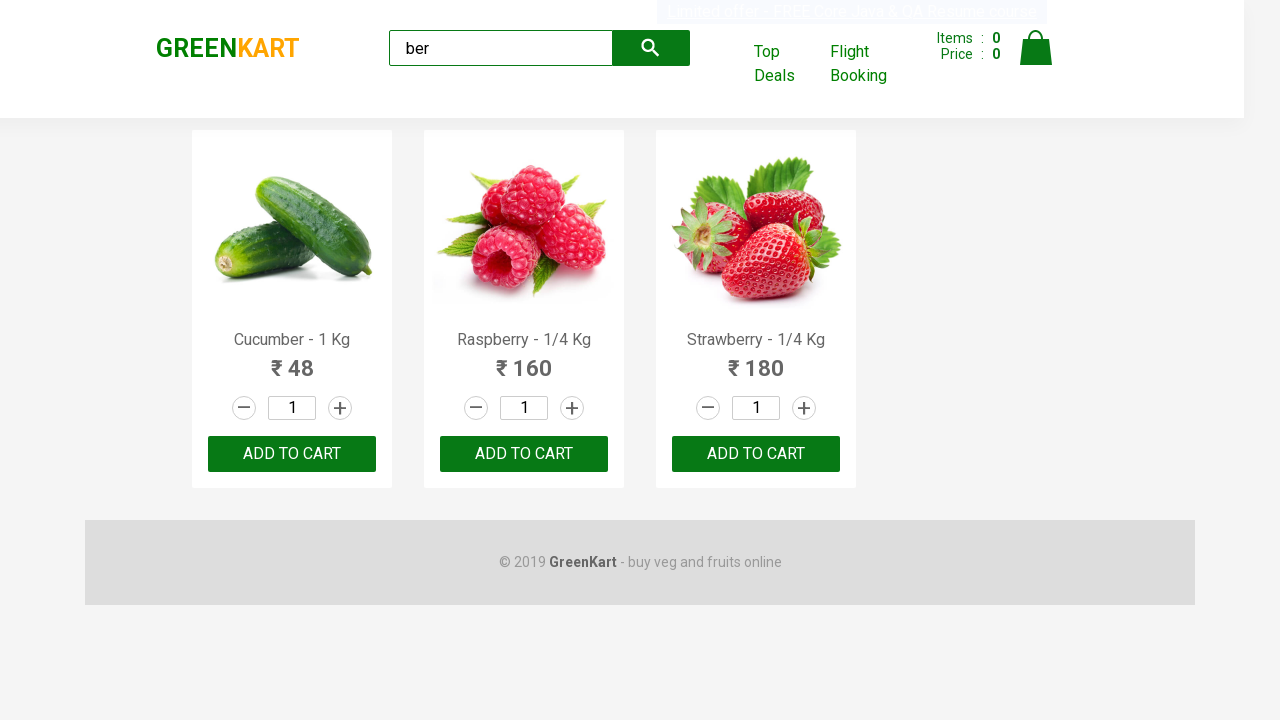

Found 3 'Add to Cart' buttons
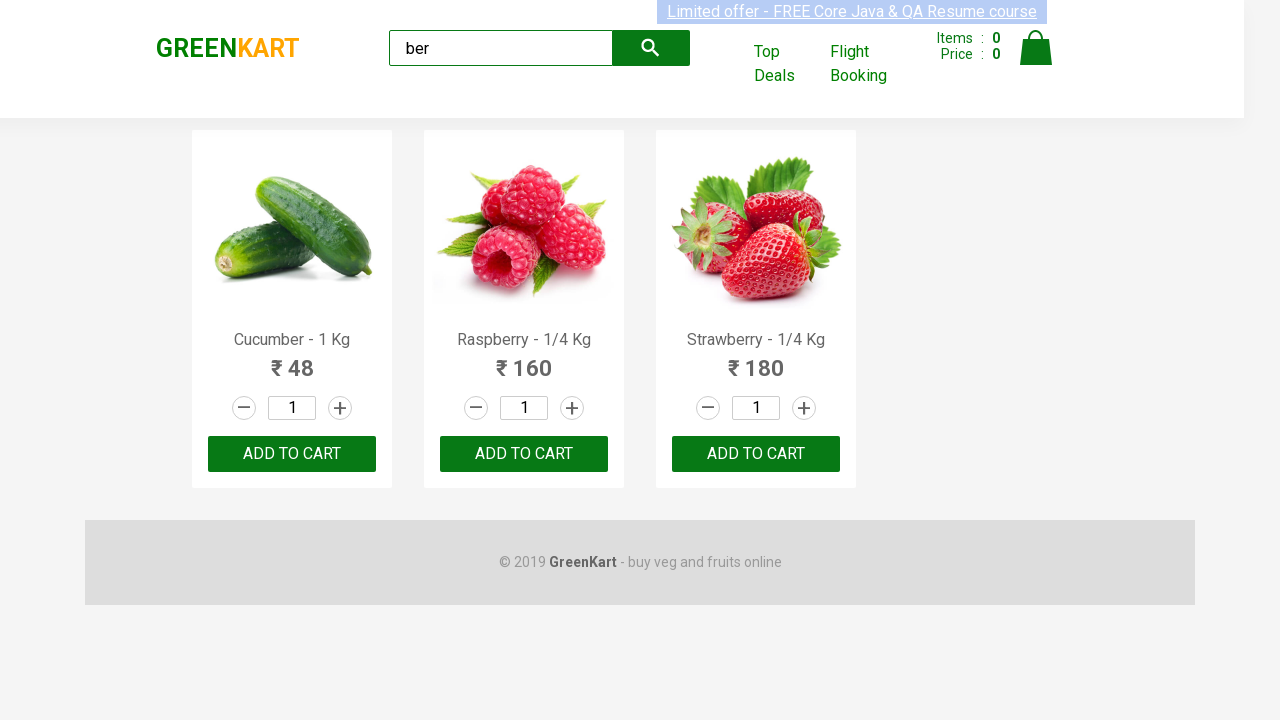

Clicked 'Add to Cart' button 1 of 3 at (292, 454) on xpath=//div[@class='product-action']/button >> nth=0
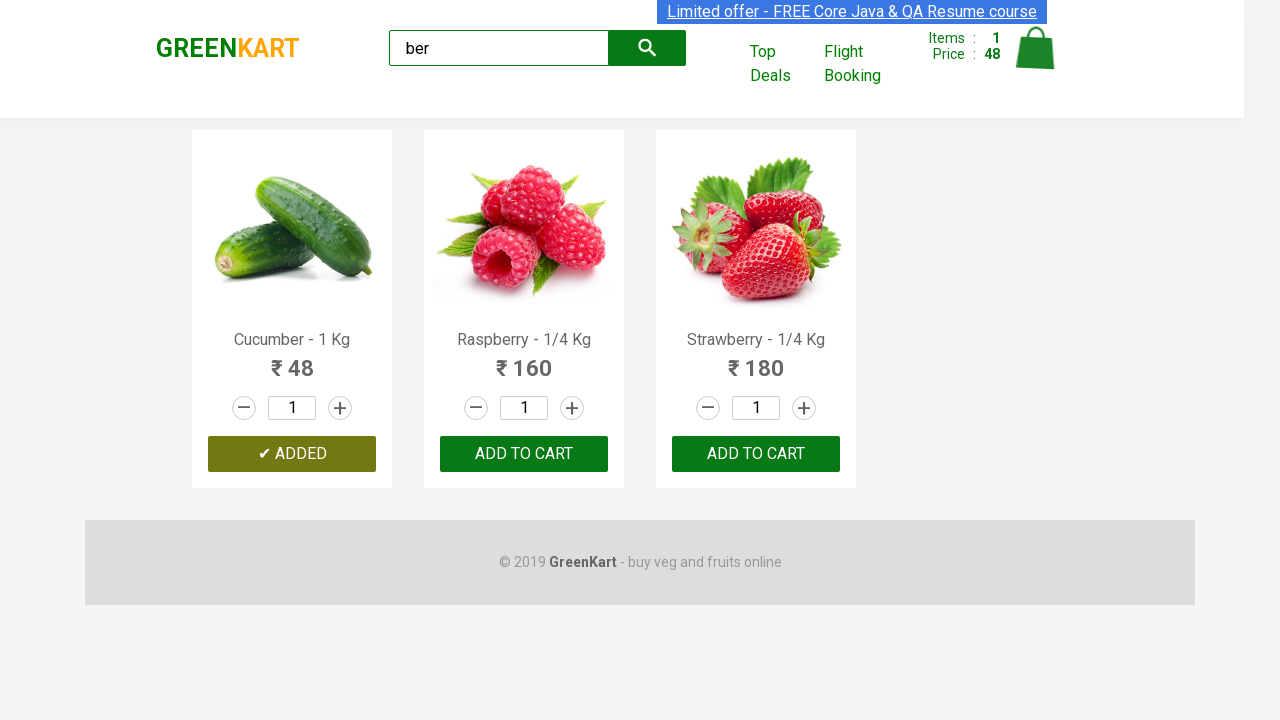

Clicked 'Add to Cart' button 2 of 3 at (524, 454) on xpath=//div[@class='product-action']/button >> nth=1
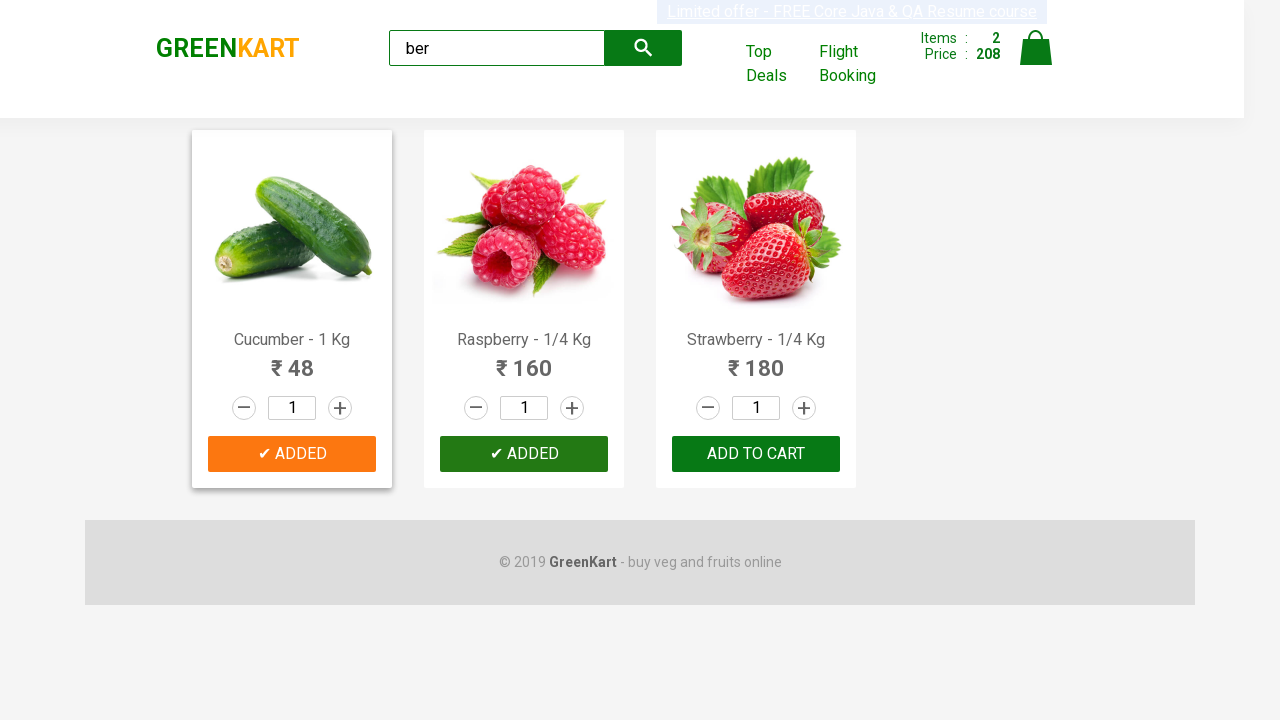

Clicked 'Add to Cart' button 3 of 3 at (756, 454) on xpath=//div[@class='product-action']/button >> nth=2
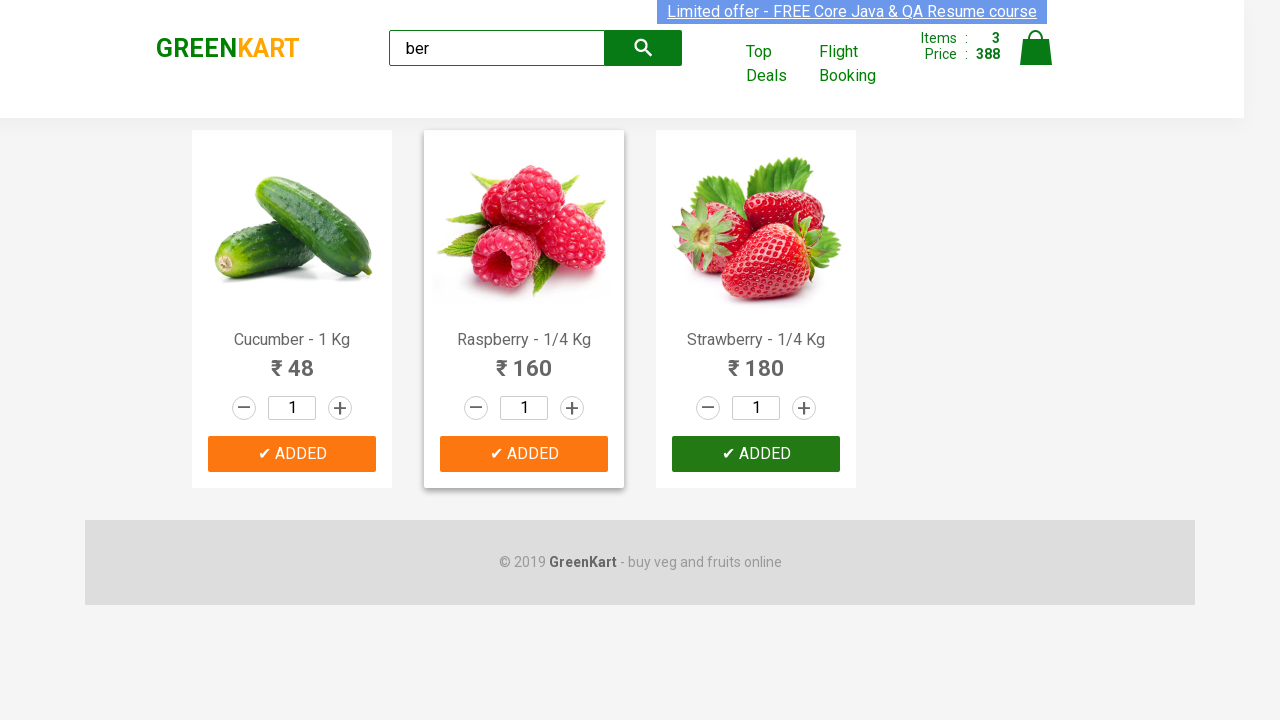

Clicked on cart icon to view shopping cart at (1036, 48) on img[alt='Cart']
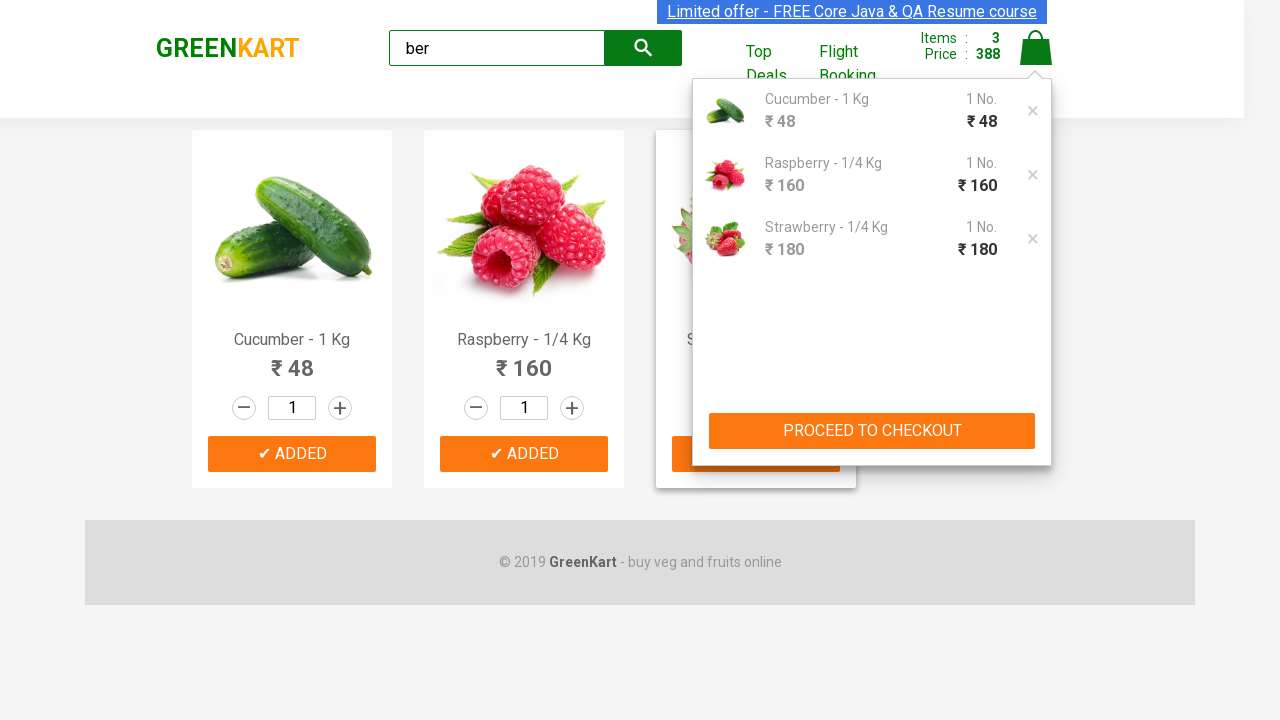

Clicked 'PROCEED TO CHECKOUT' button at (872, 431) on xpath=//button[contains(text(),'PROCEED TO CHECKOUT')]
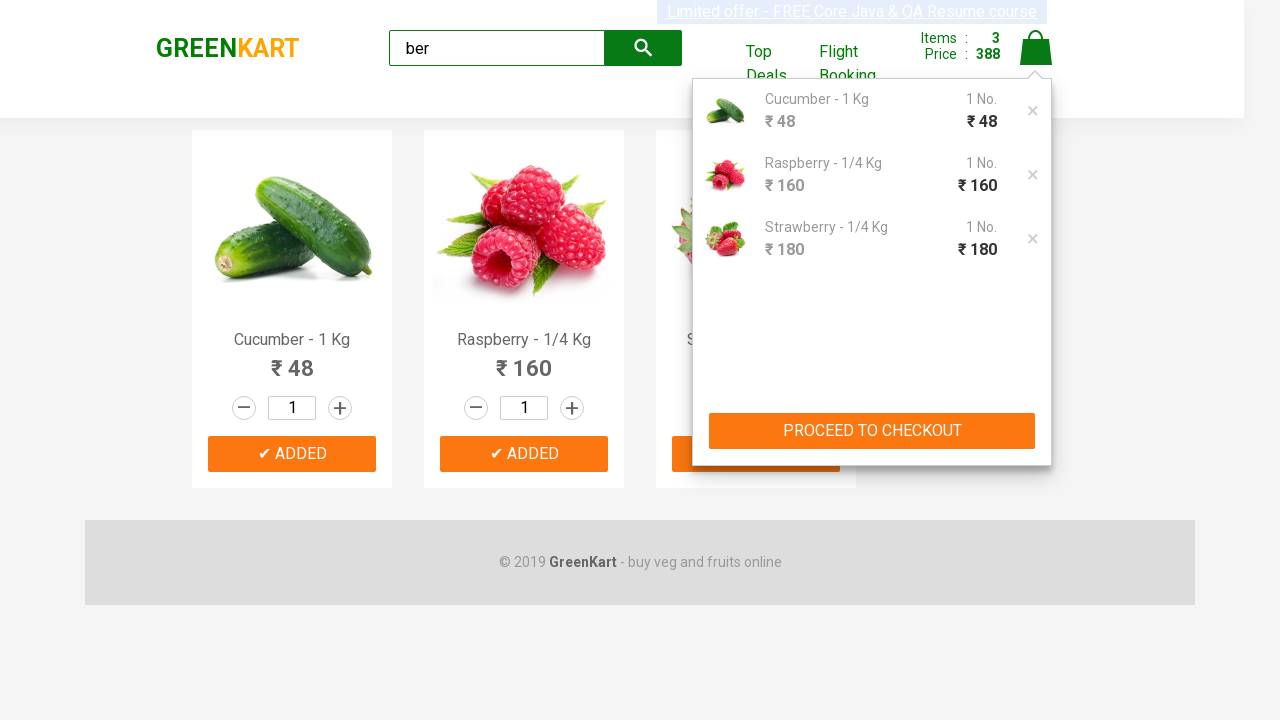

Entered promo code 'rahulshettyacademy' on .promocode
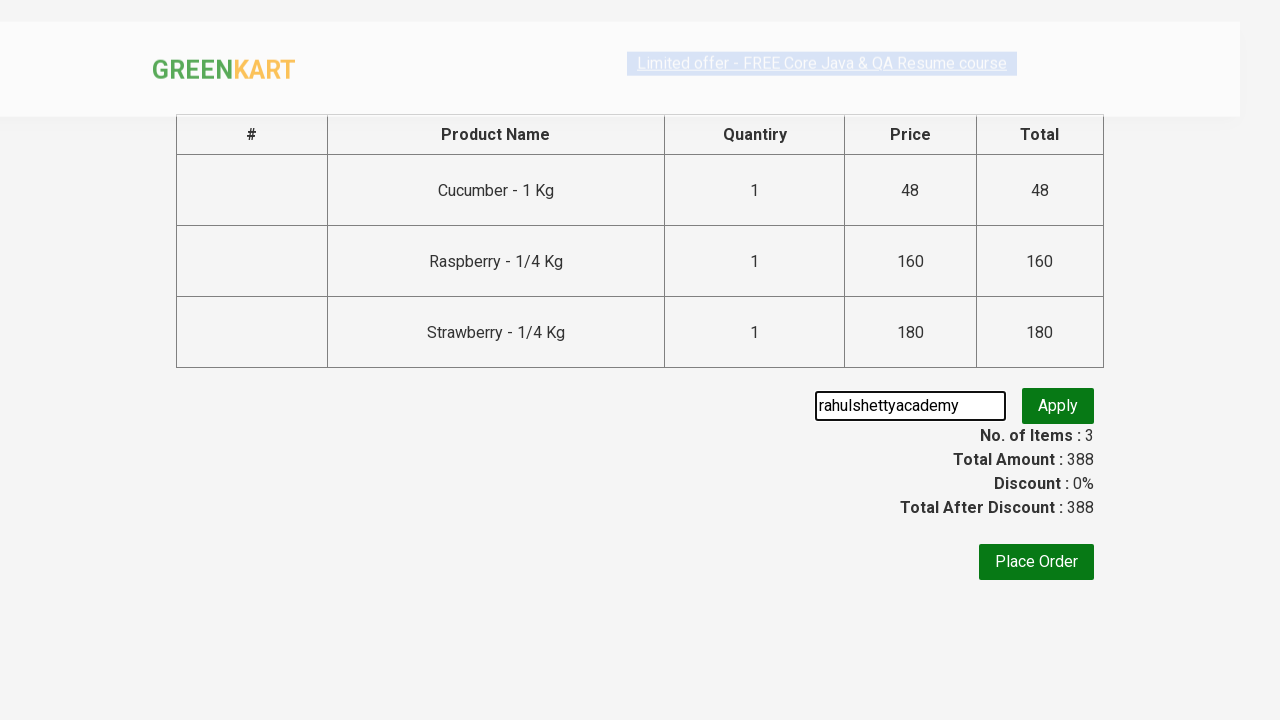

Clicked 'Apply' button to apply promo code at (1058, 406) on .promoBtn
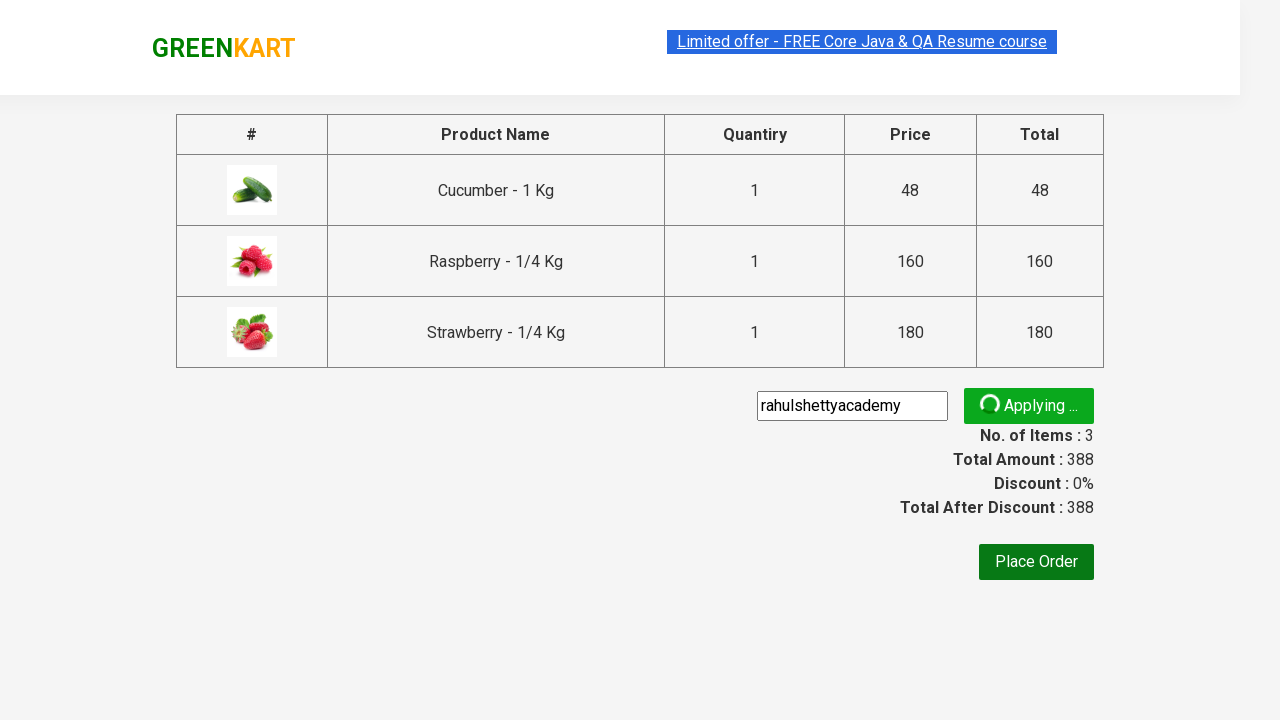

Promo code was applied successfully
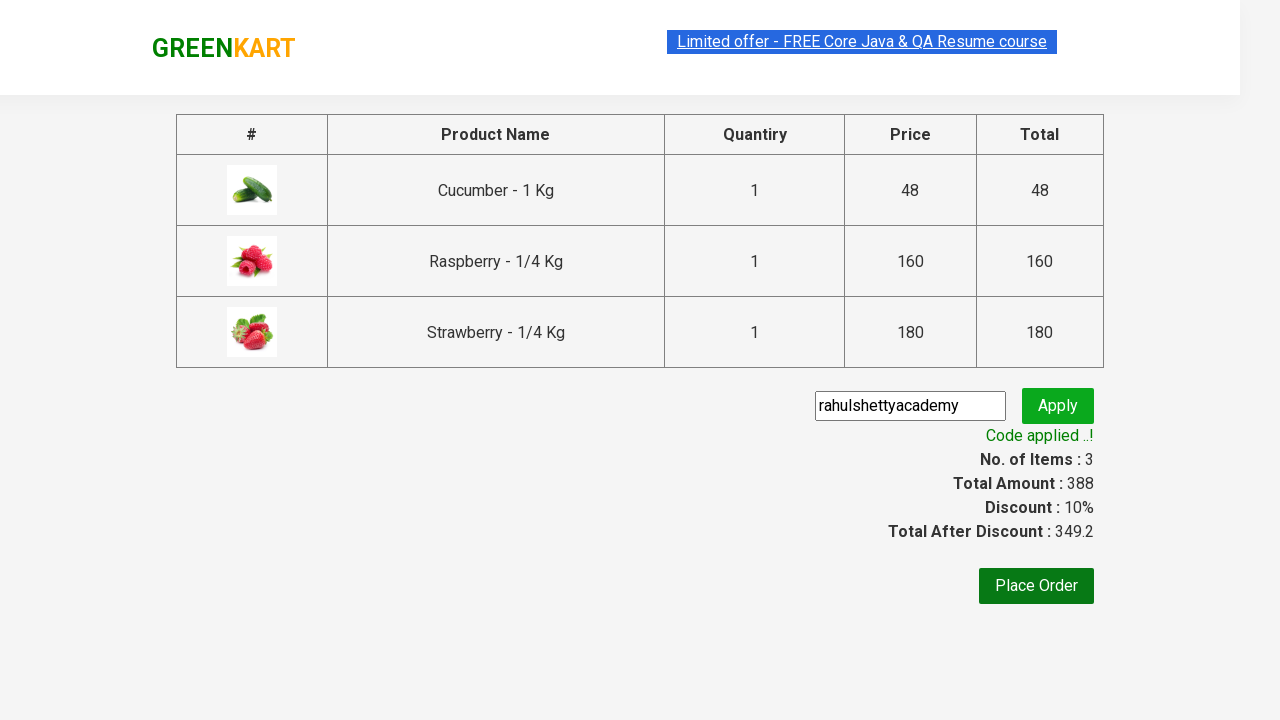

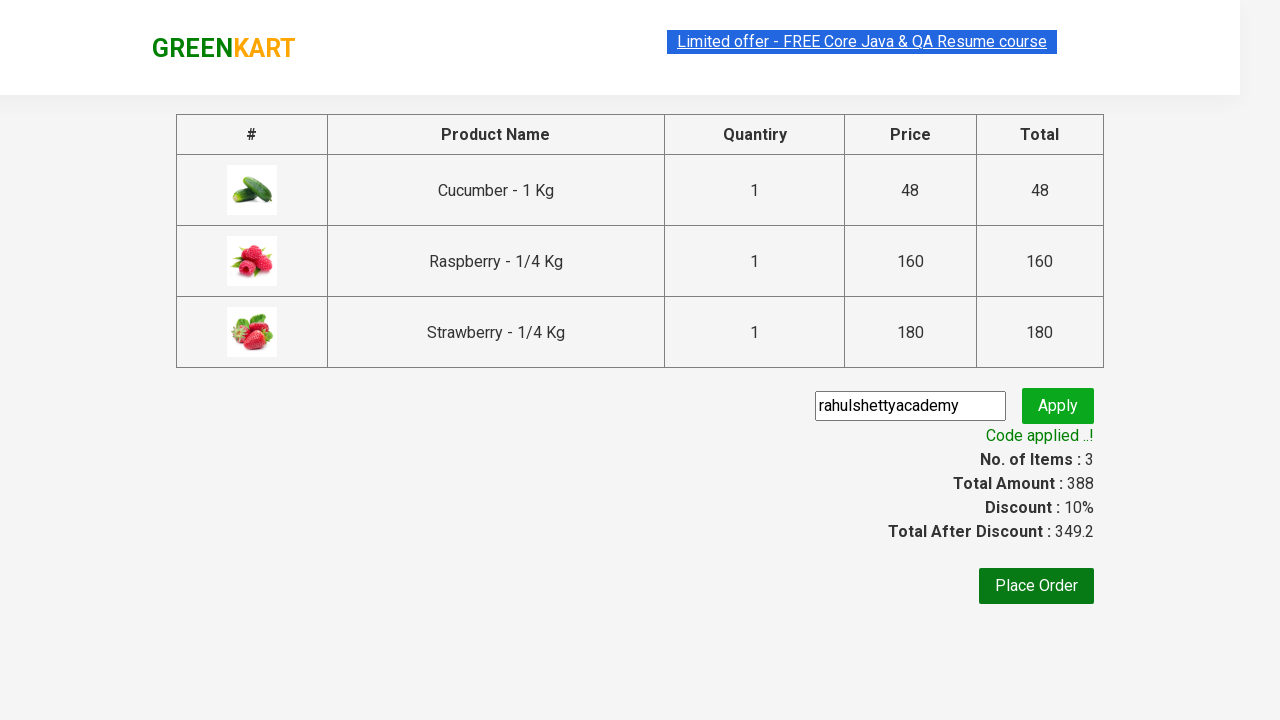